Tests the add/remove elements functionality by clicking the "Add Element" button 5 times and verifying that delete buttons are created

Starting URL: http://the-internet.herokuapp.com/add_remove_elements/

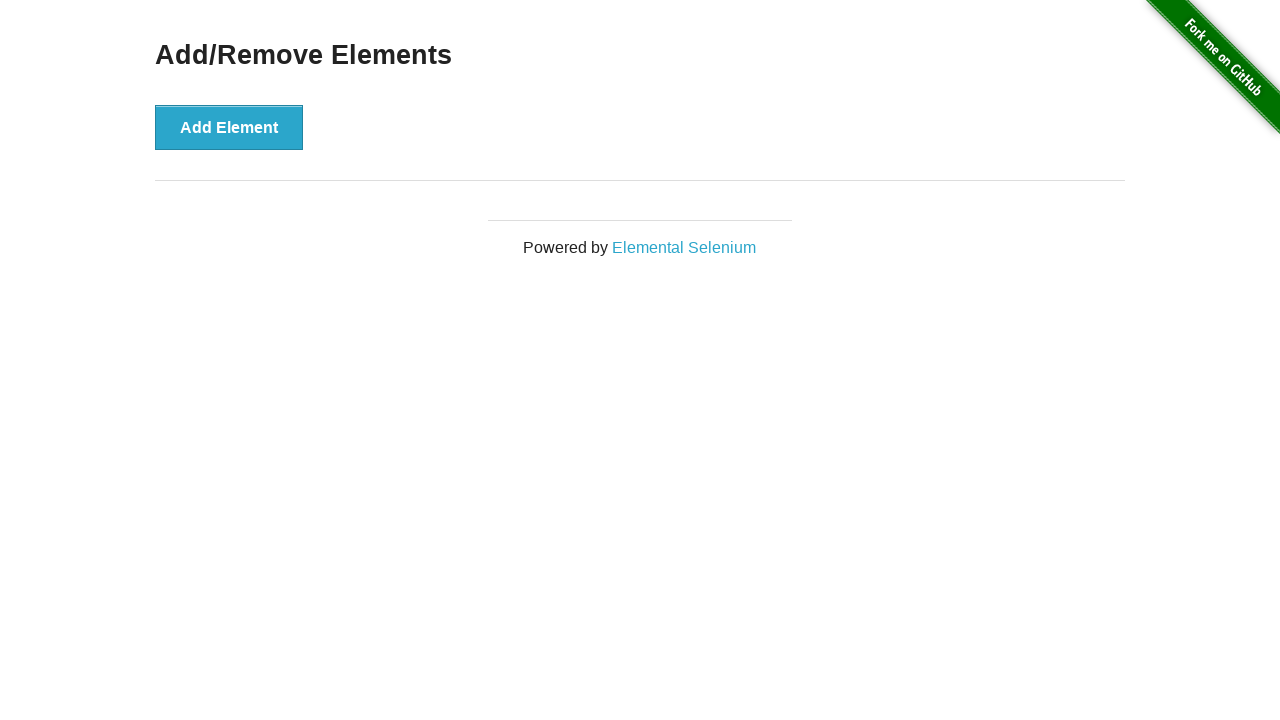

Navigated to add/remove elements page
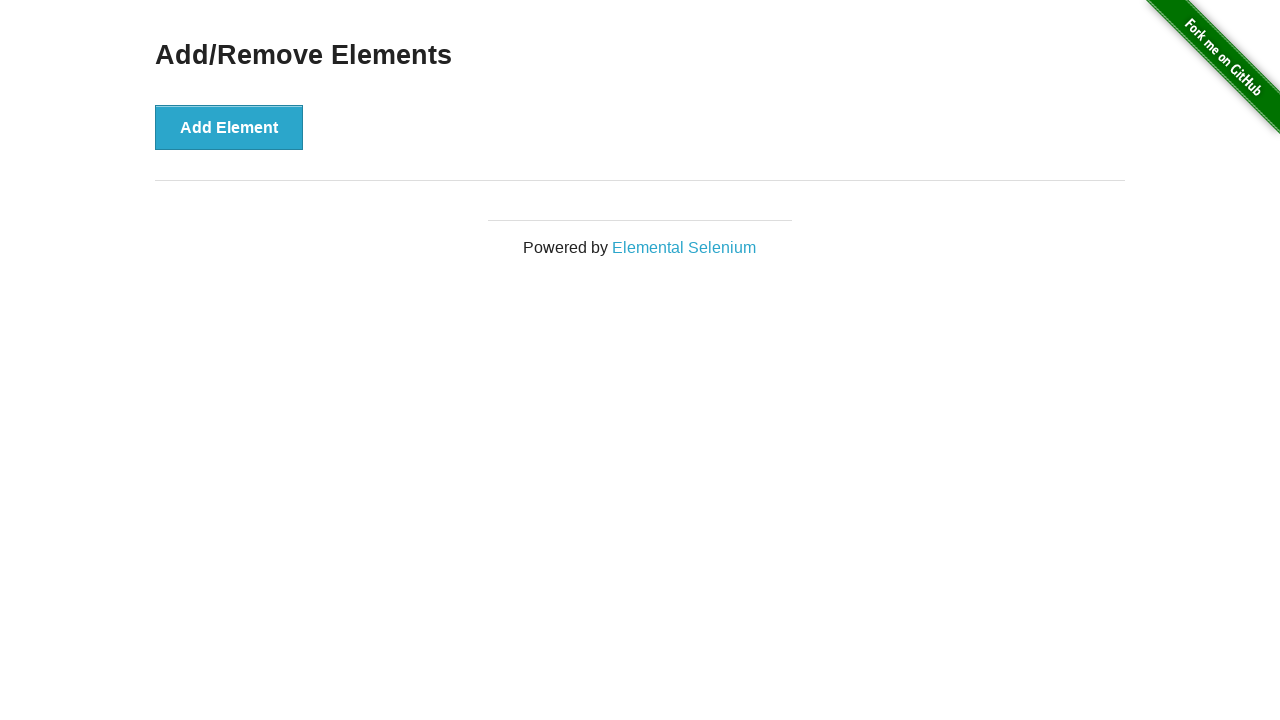

Clicked 'Add Element' button (iteration 1) at (229, 127) on div.example button
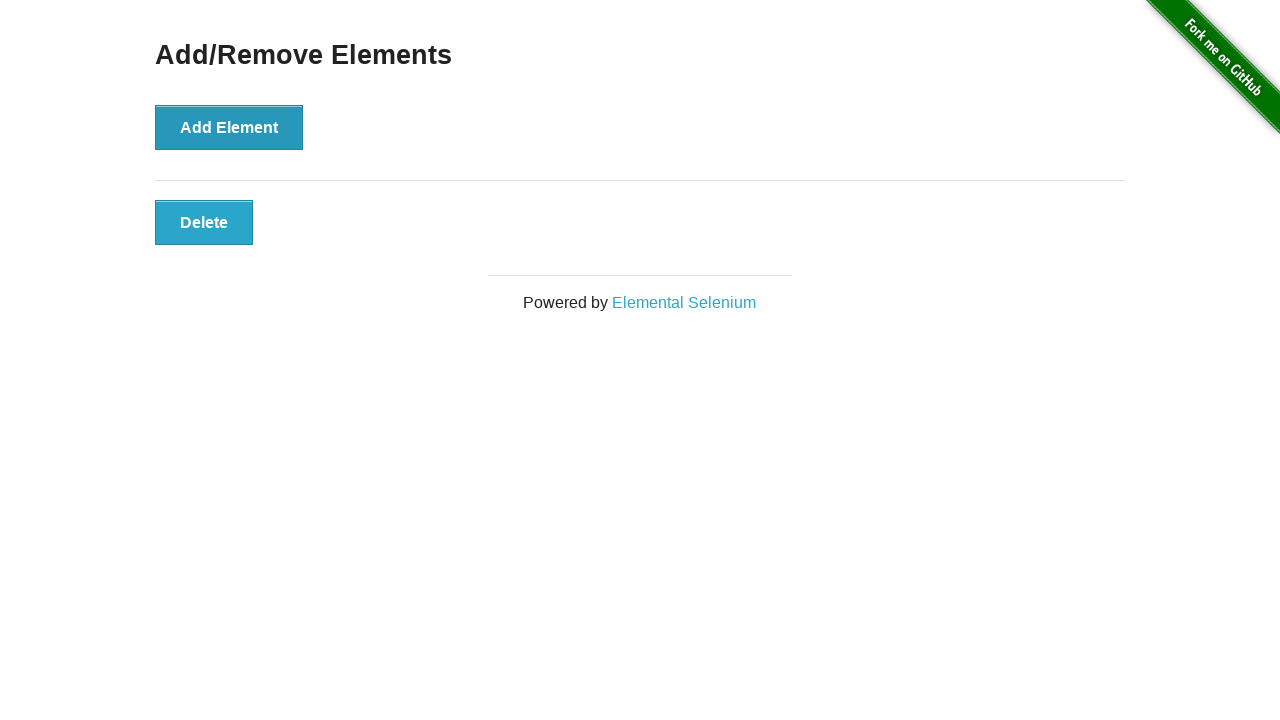

Waited 500ms between button clicks
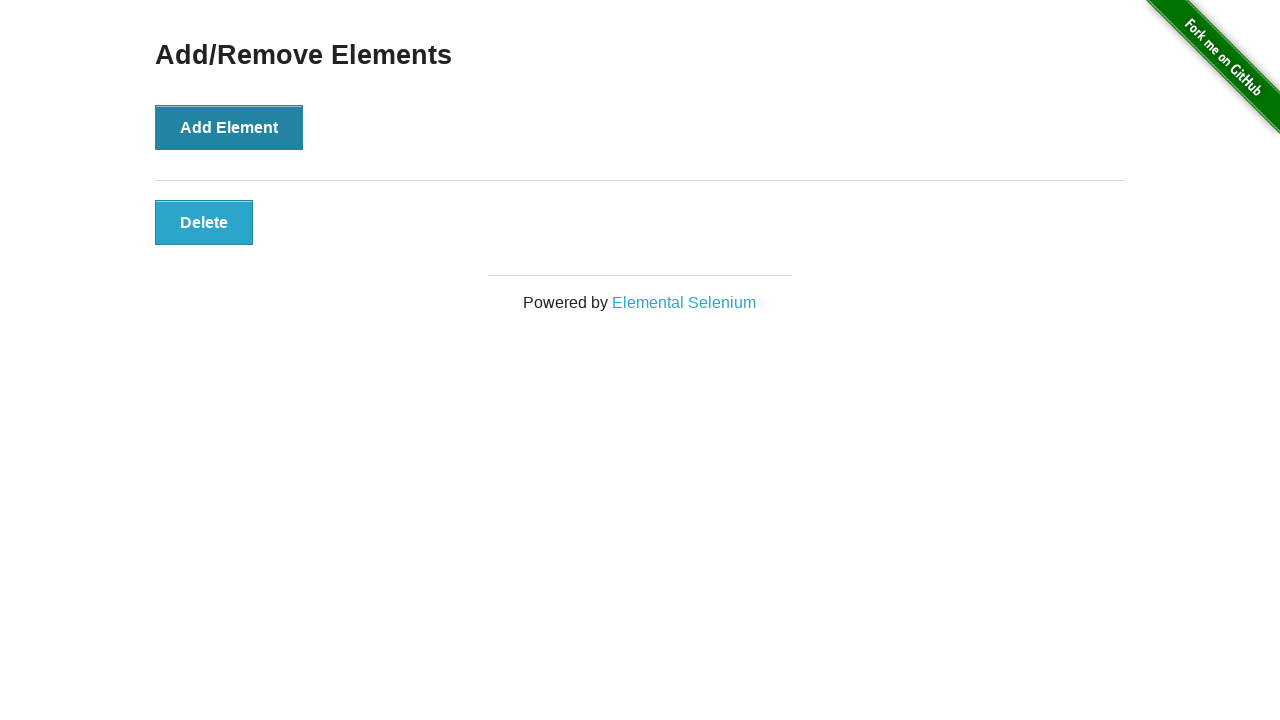

Clicked 'Add Element' button (iteration 2) at (229, 127) on div.example button
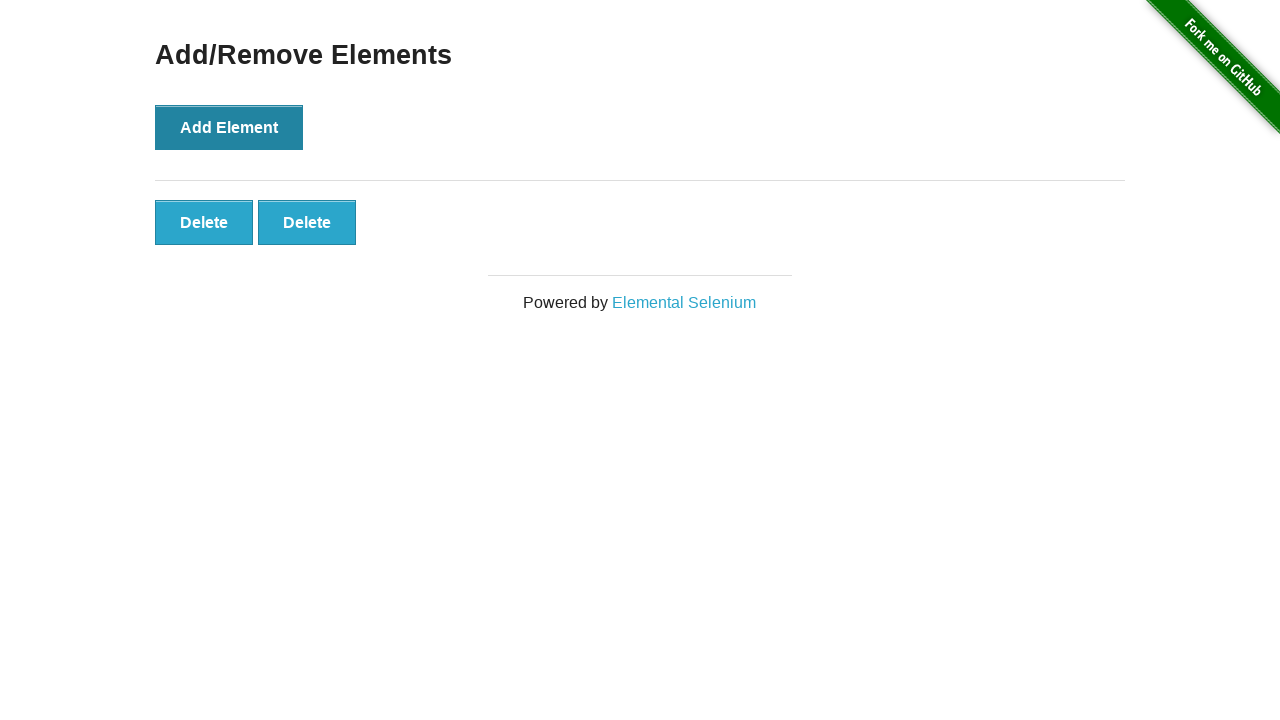

Waited 500ms between button clicks
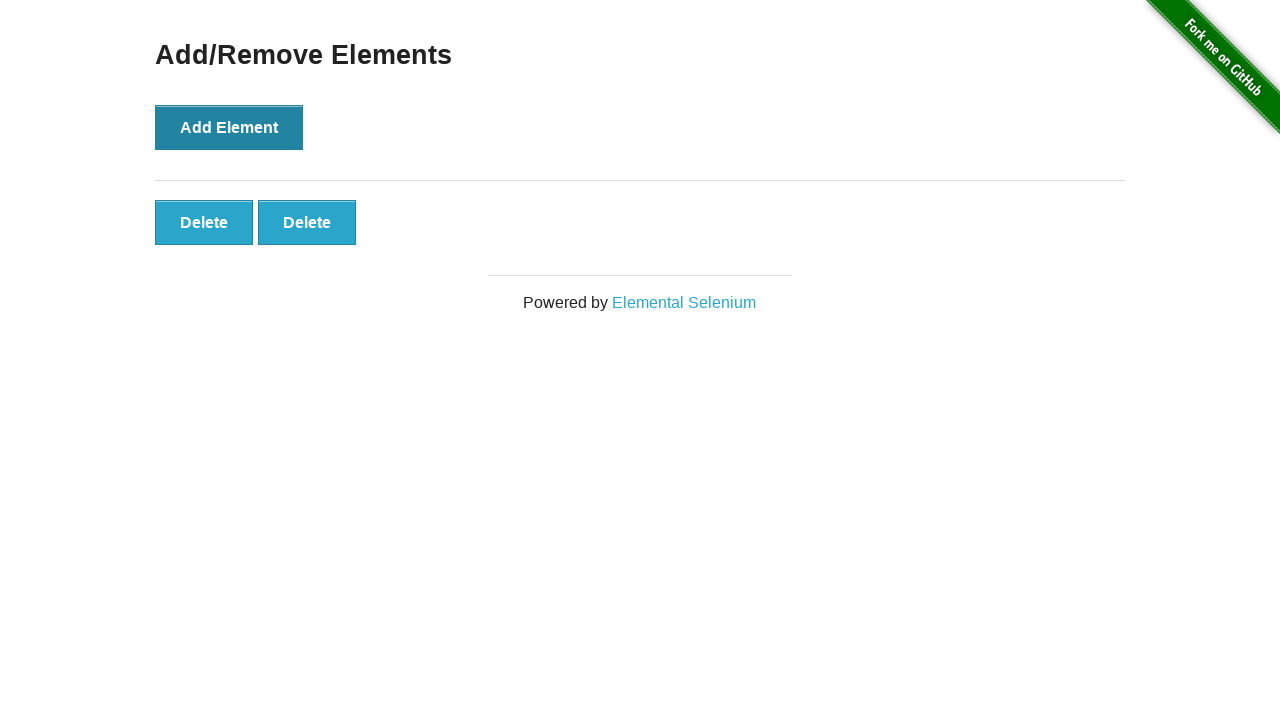

Clicked 'Add Element' button (iteration 3) at (229, 127) on div.example button
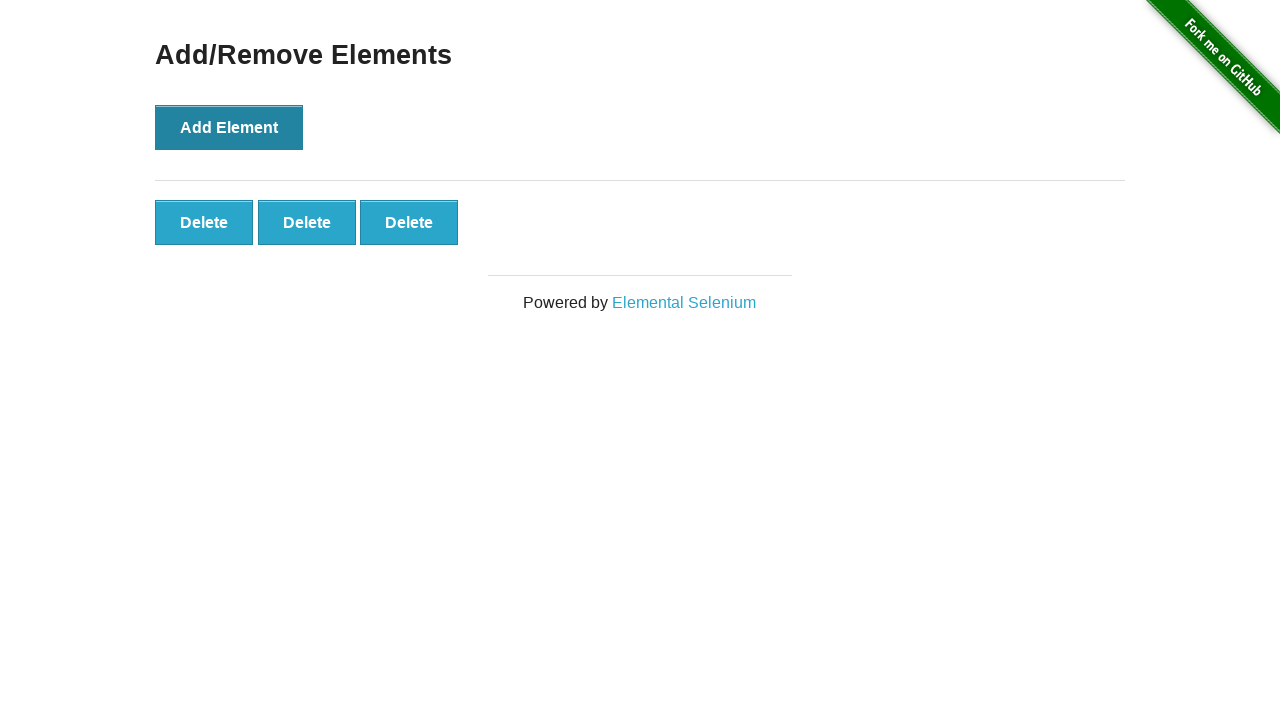

Waited 500ms between button clicks
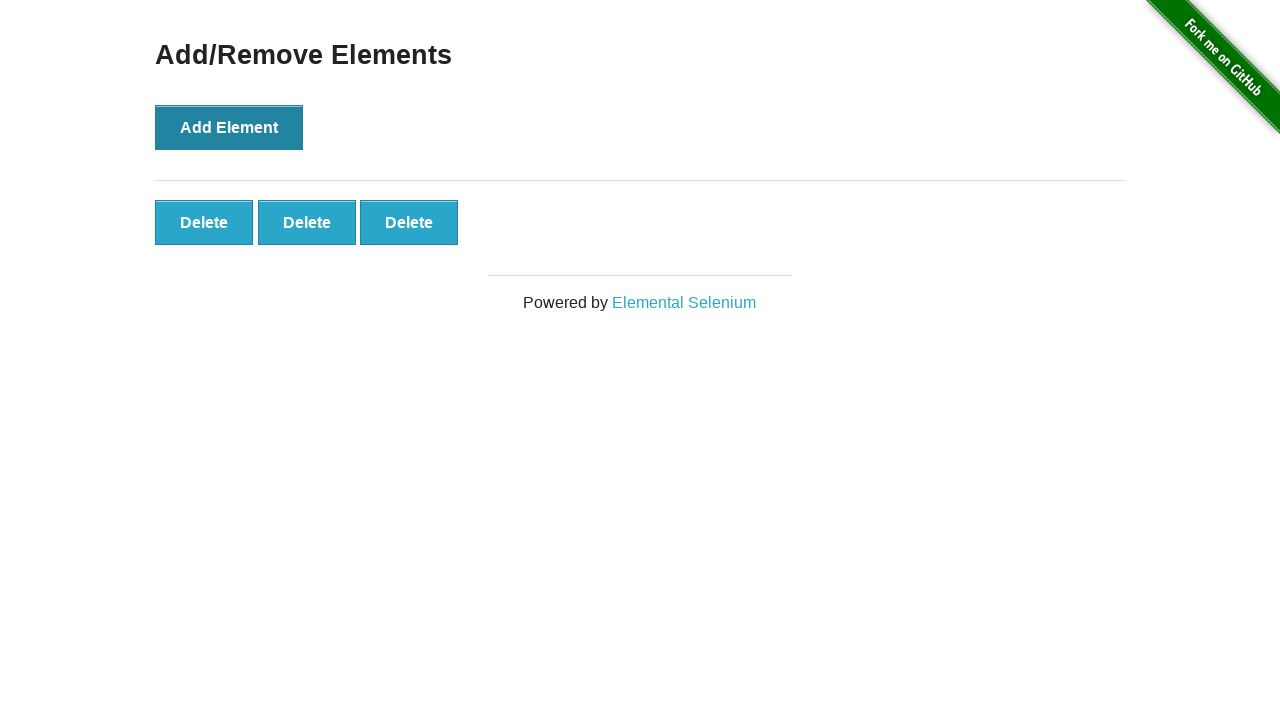

Clicked 'Add Element' button (iteration 4) at (229, 127) on div.example button
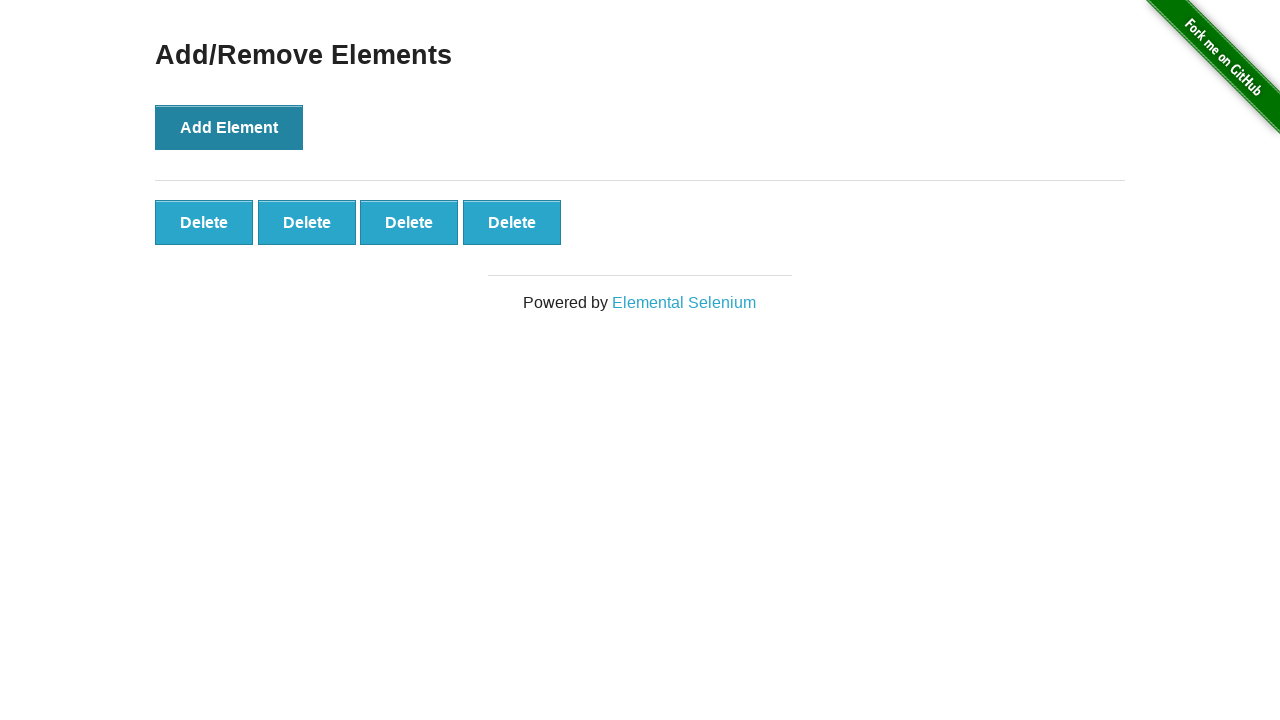

Waited 500ms between button clicks
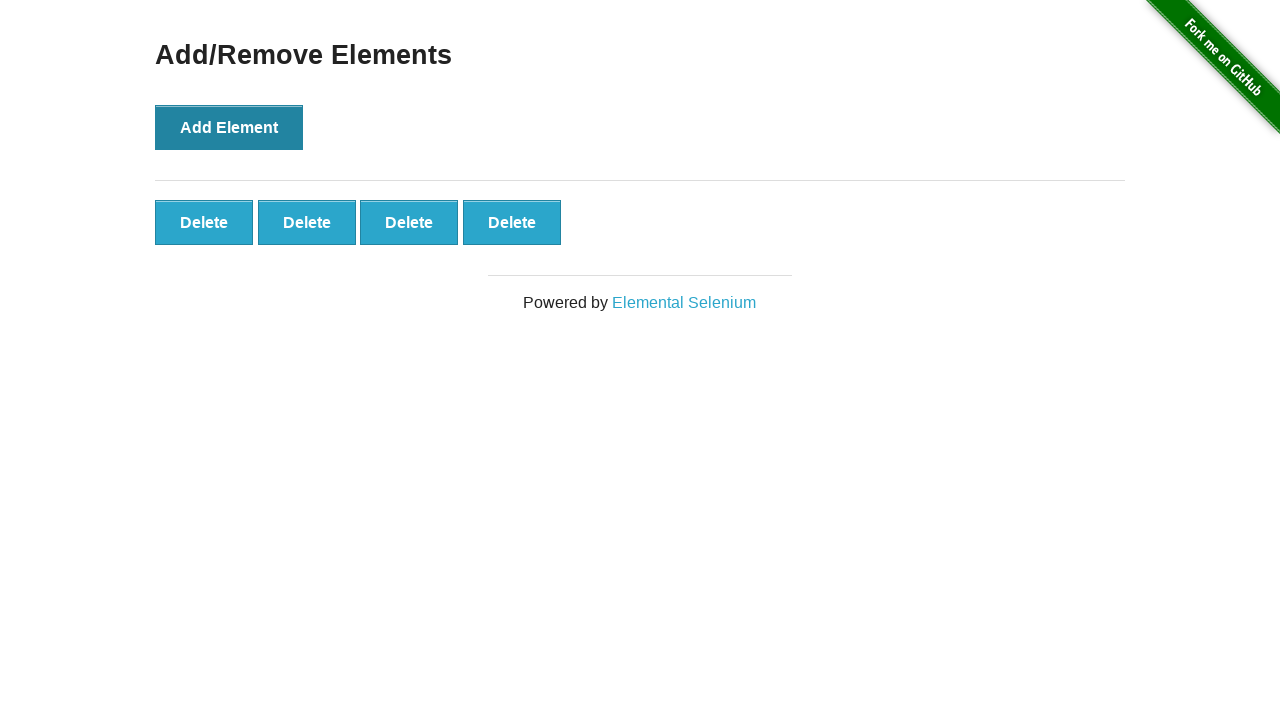

Clicked 'Add Element' button (iteration 5) at (229, 127) on div.example button
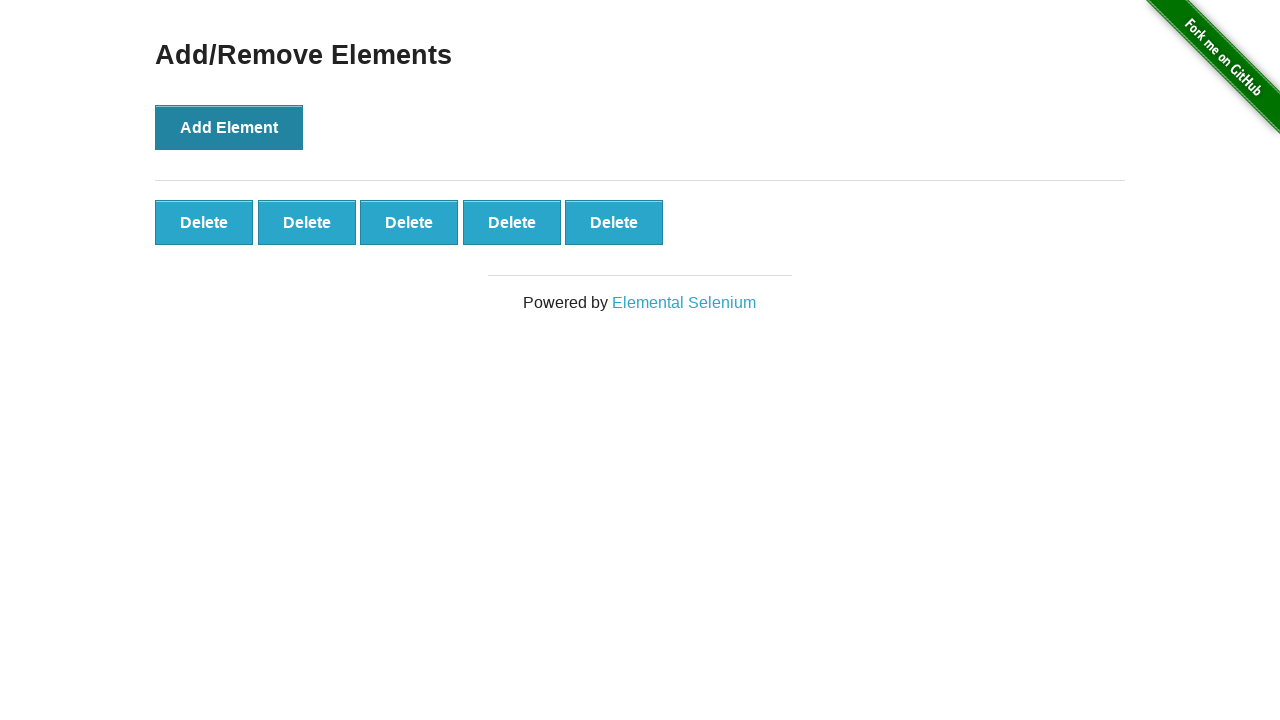

Waited 500ms between button clicks
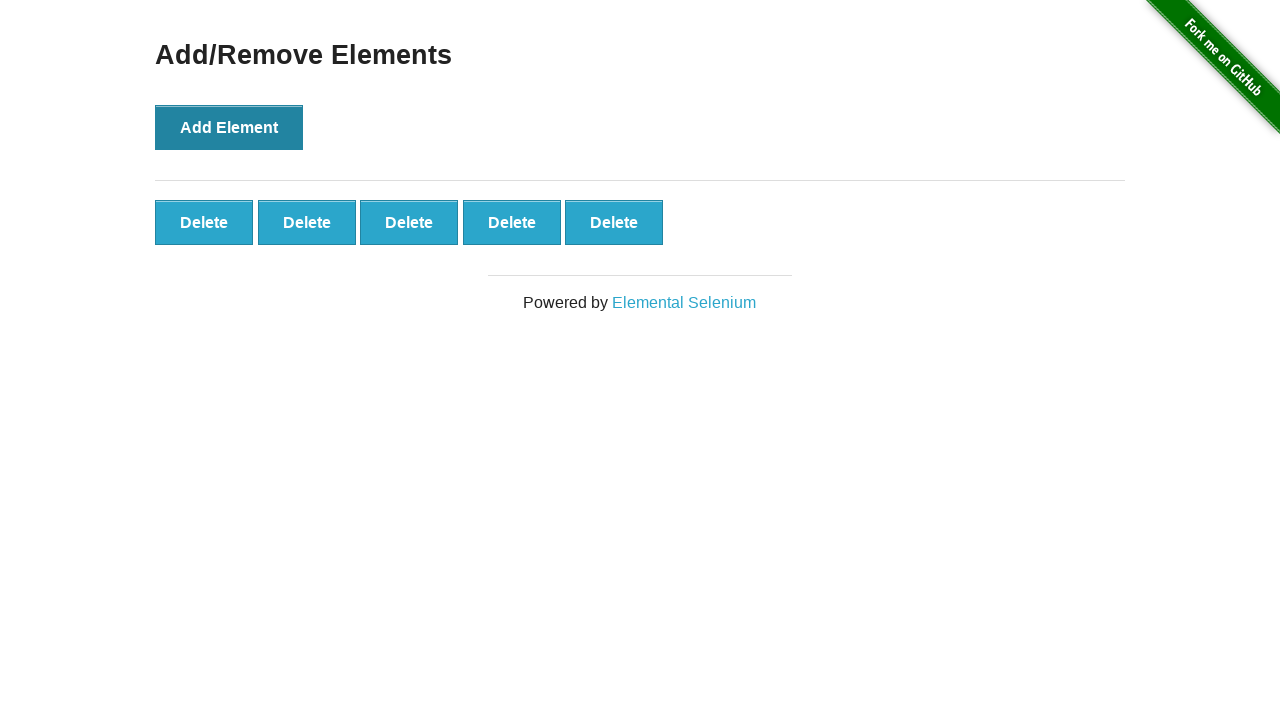

Verified that delete buttons were created after adding 5 elements
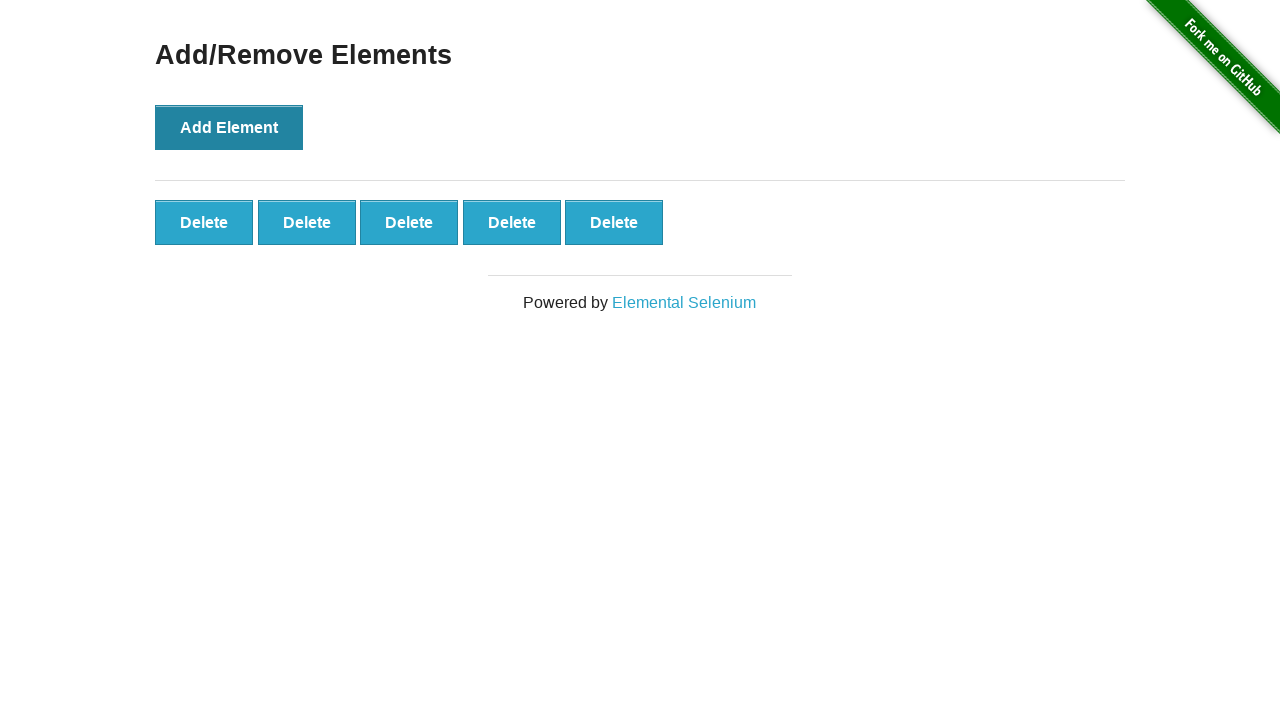

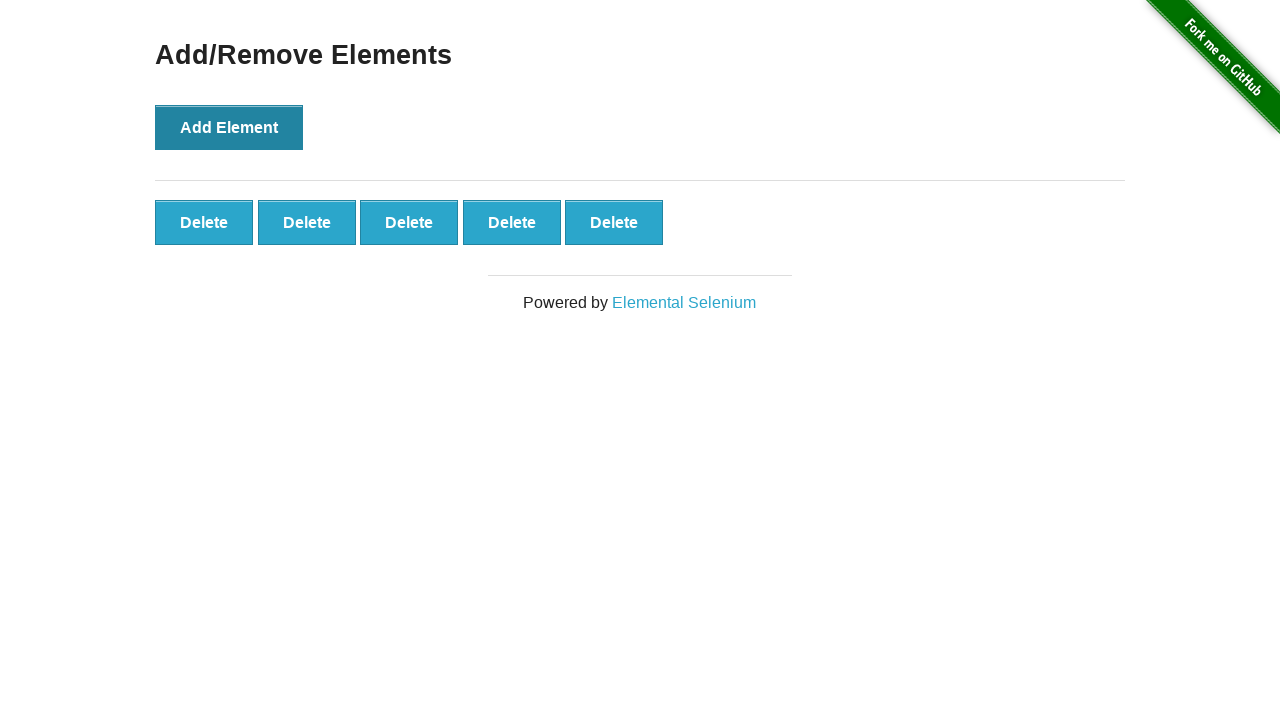